Tests editing a todo item by double-clicking, changing the text, and pressing Enter

Starting URL: https://demo.playwright.dev/todomvc

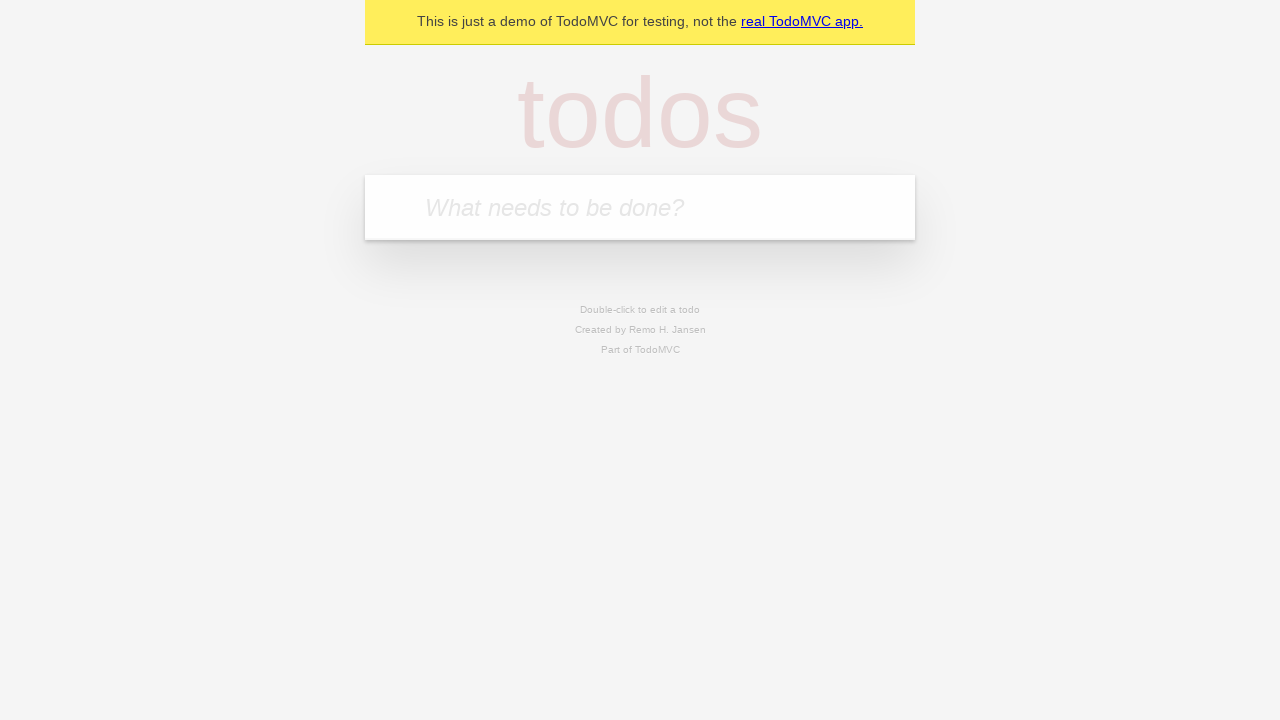

Filled first todo input with 'buy some cheese' on internal:attr=[placeholder="What needs to be done?"i]
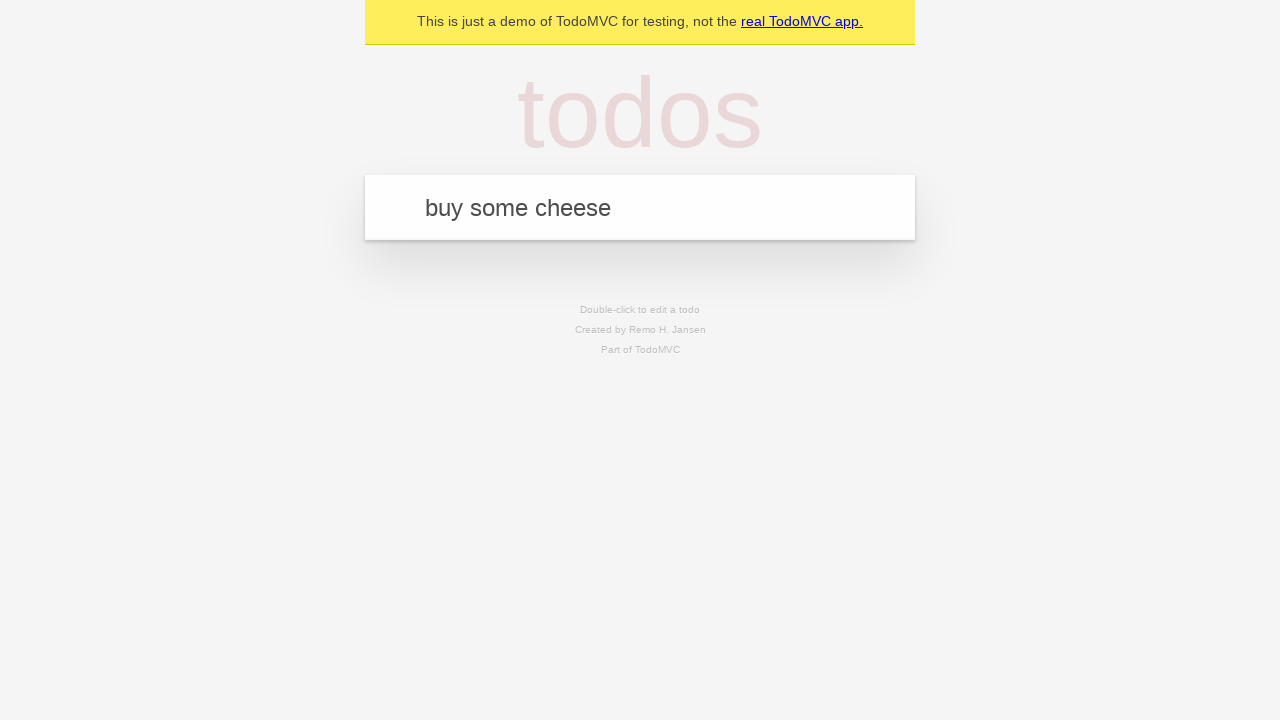

Pressed Enter to create first todo on internal:attr=[placeholder="What needs to be done?"i]
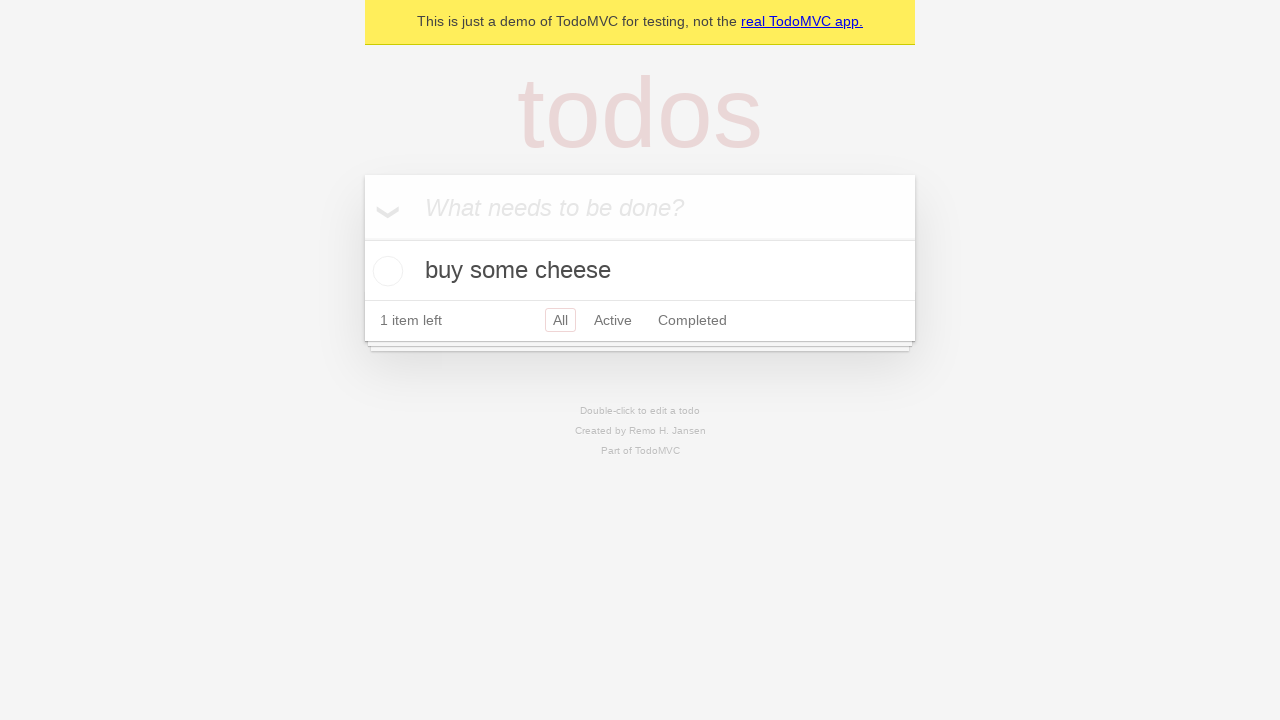

Filled second todo input with 'feed the cat' on internal:attr=[placeholder="What needs to be done?"i]
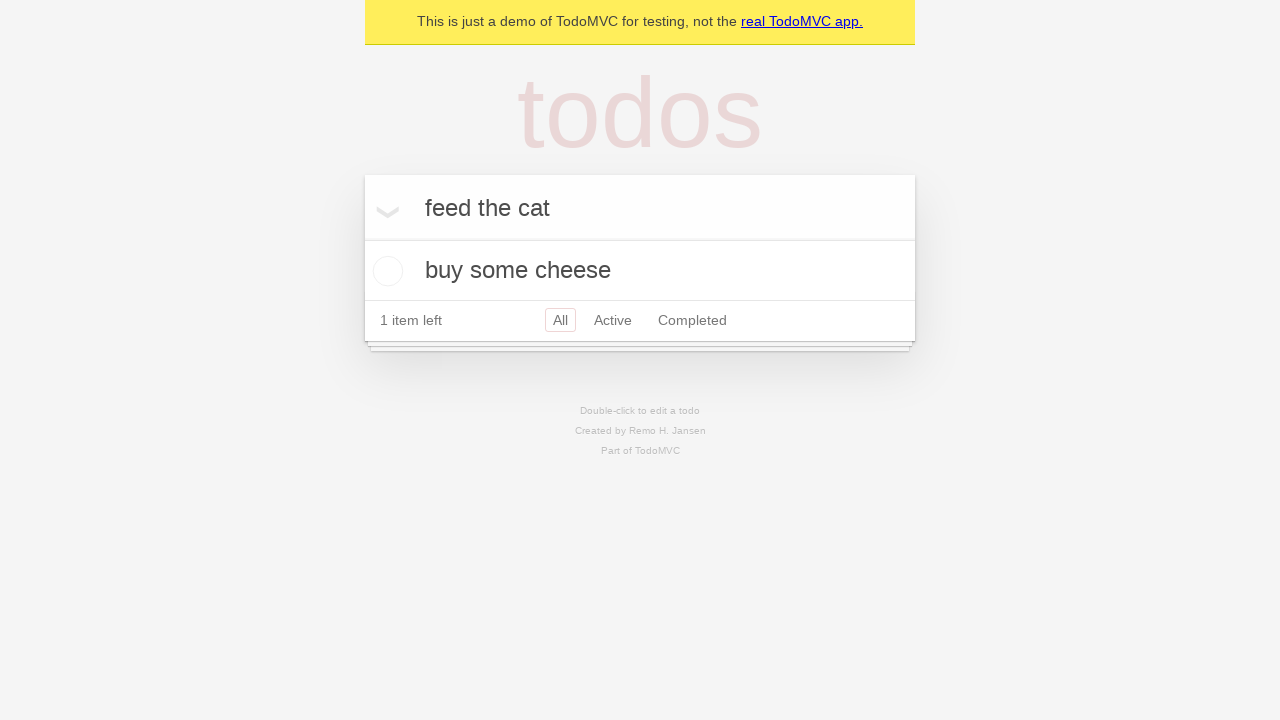

Pressed Enter to create second todo on internal:attr=[placeholder="What needs to be done?"i]
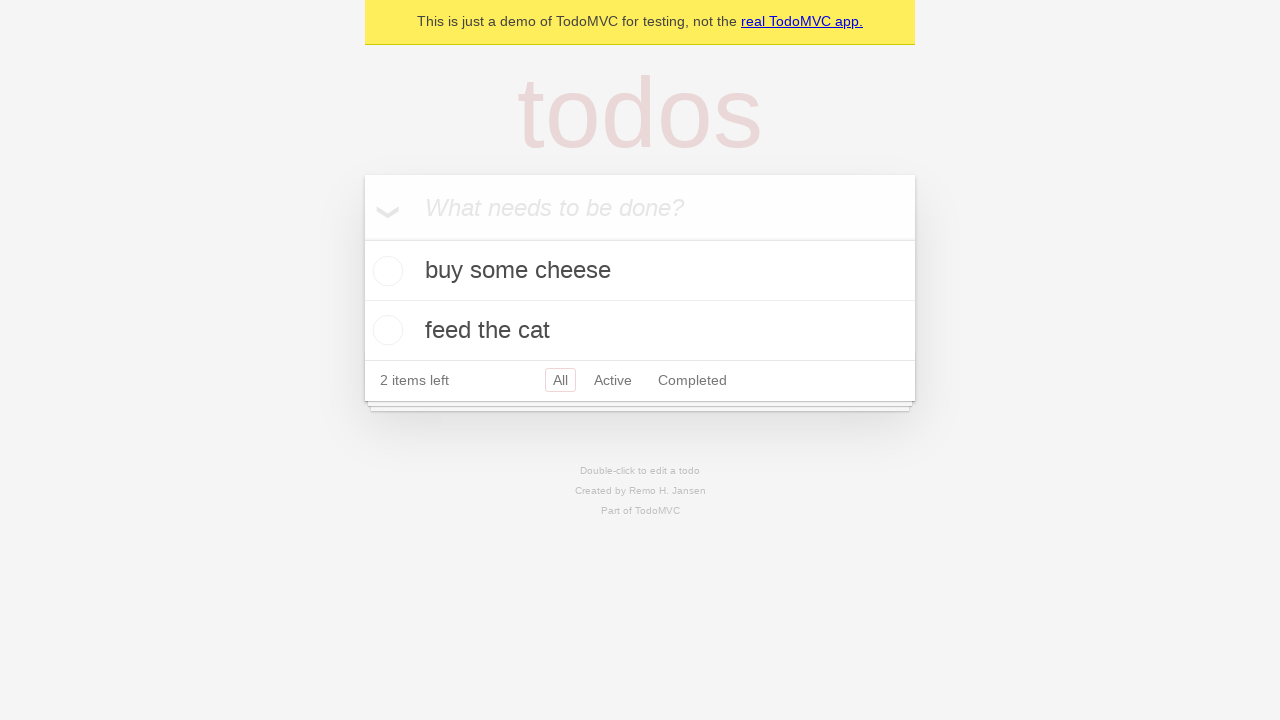

Filled third todo input with 'book a doctors appointment' on internal:attr=[placeholder="What needs to be done?"i]
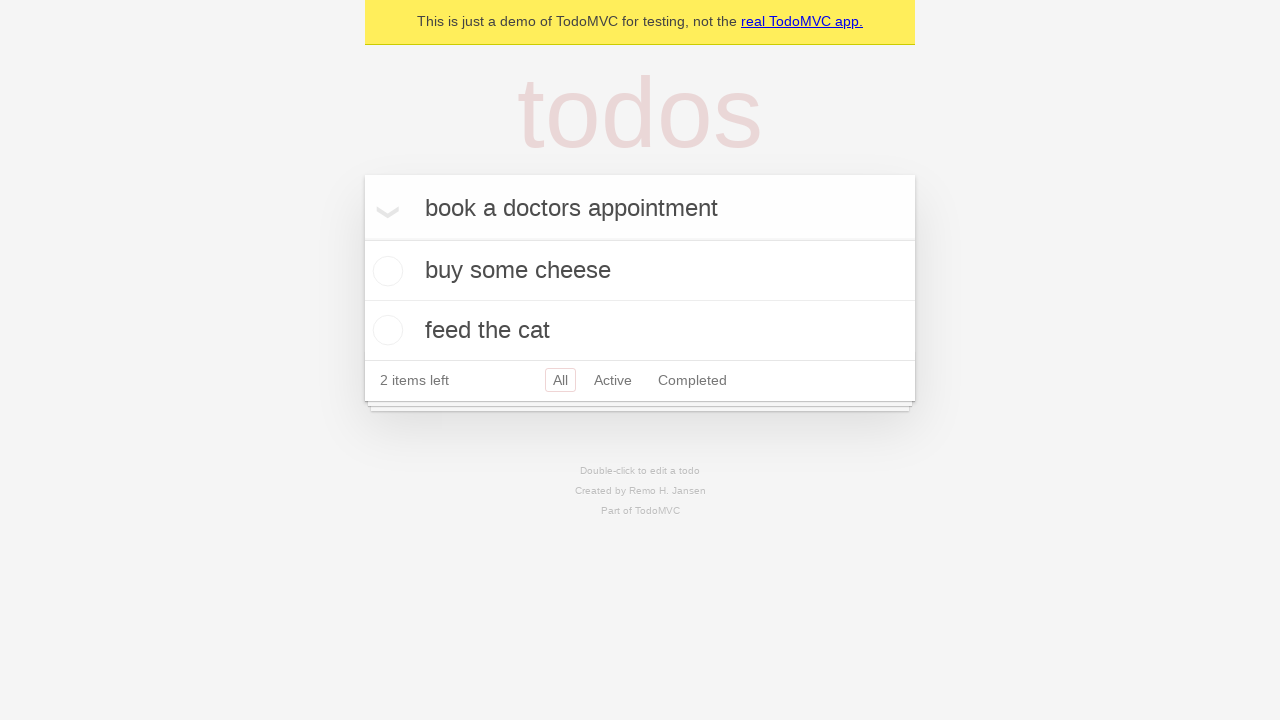

Pressed Enter to create third todo on internal:attr=[placeholder="What needs to be done?"i]
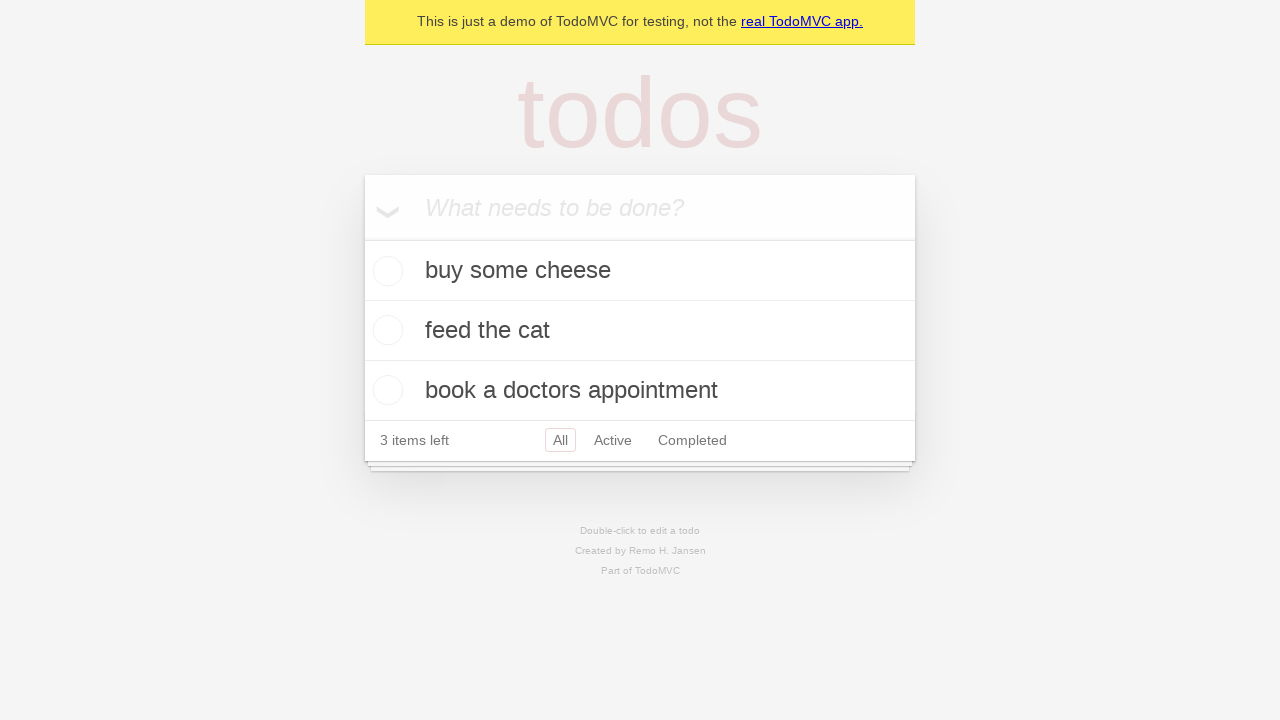

Todo items loaded
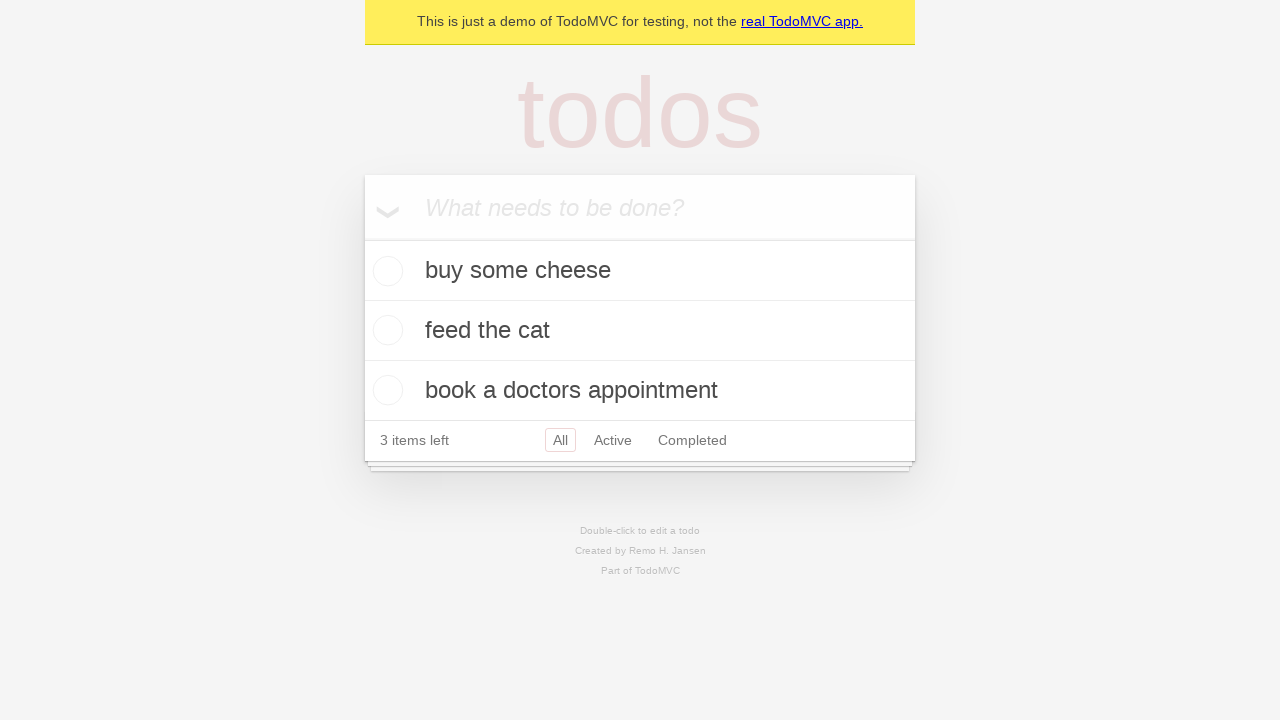

Located second todo item
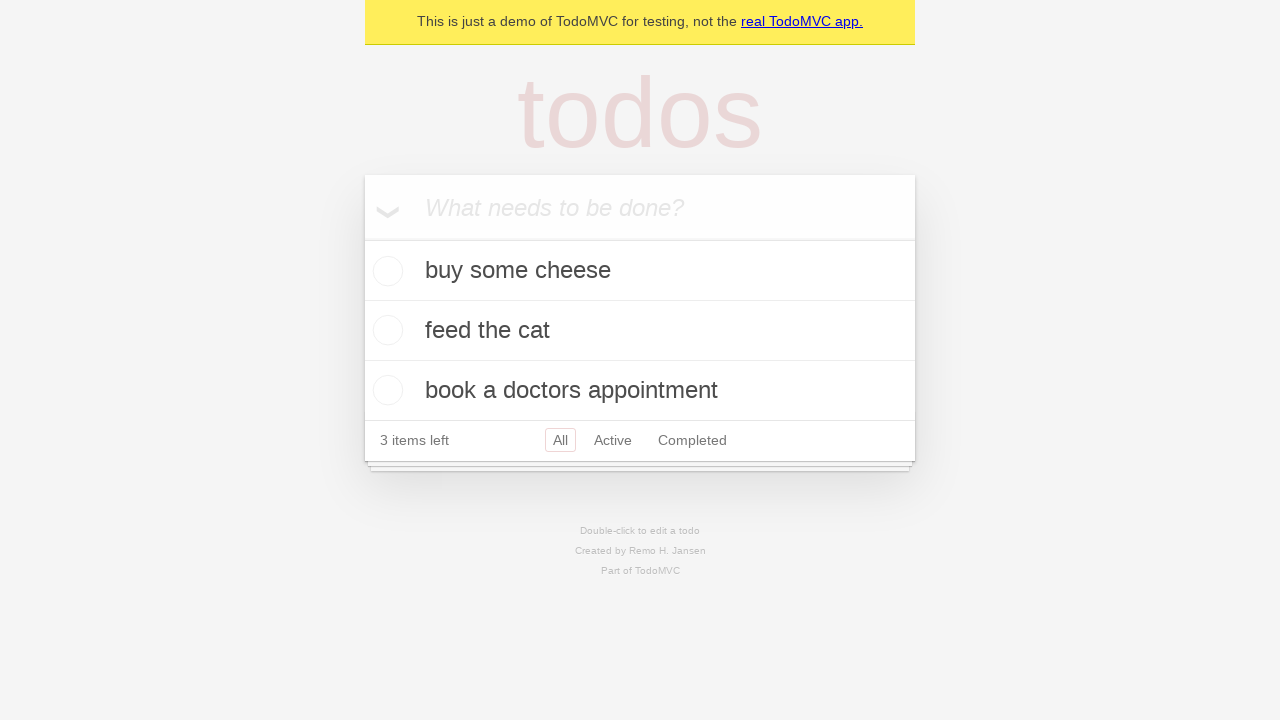

Double-clicked second todo item to enter edit mode at (640, 331) on internal:testid=[data-testid="todo-item"s] >> nth=1
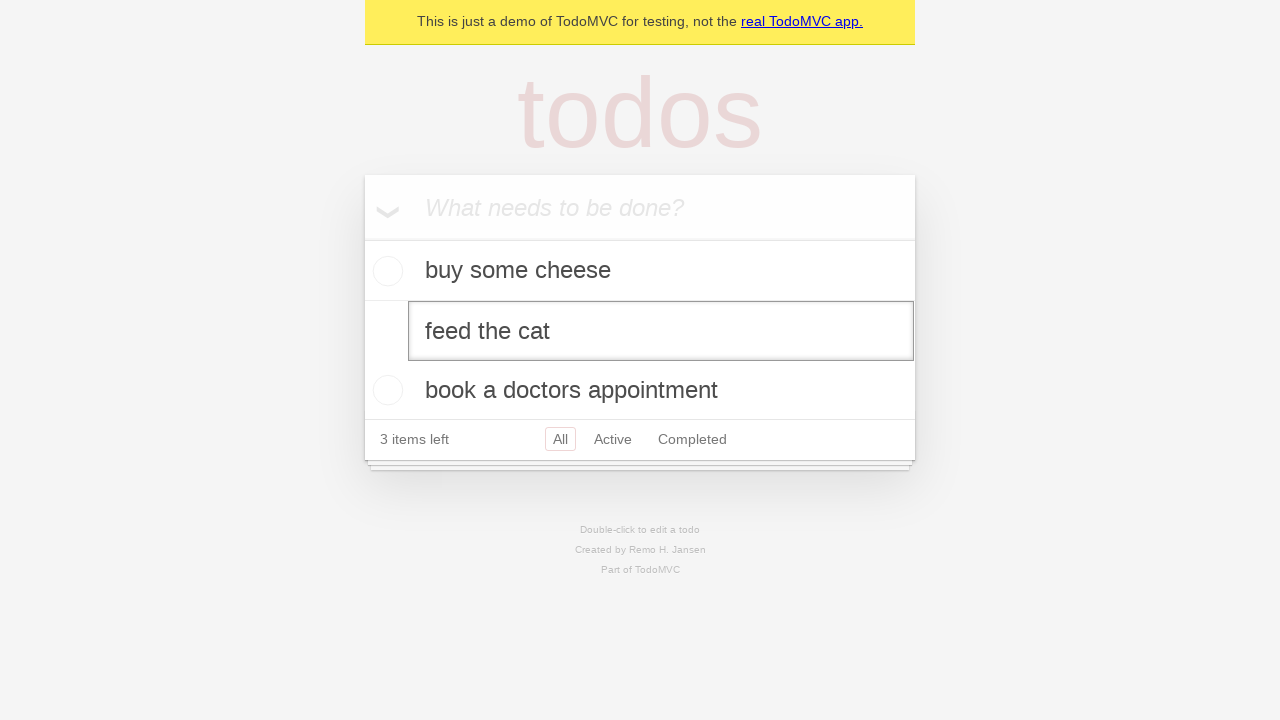

Filled edit field with 'buy some sausages' on internal:testid=[data-testid="todo-item"s] >> nth=1 >> internal:role=textbox[nam
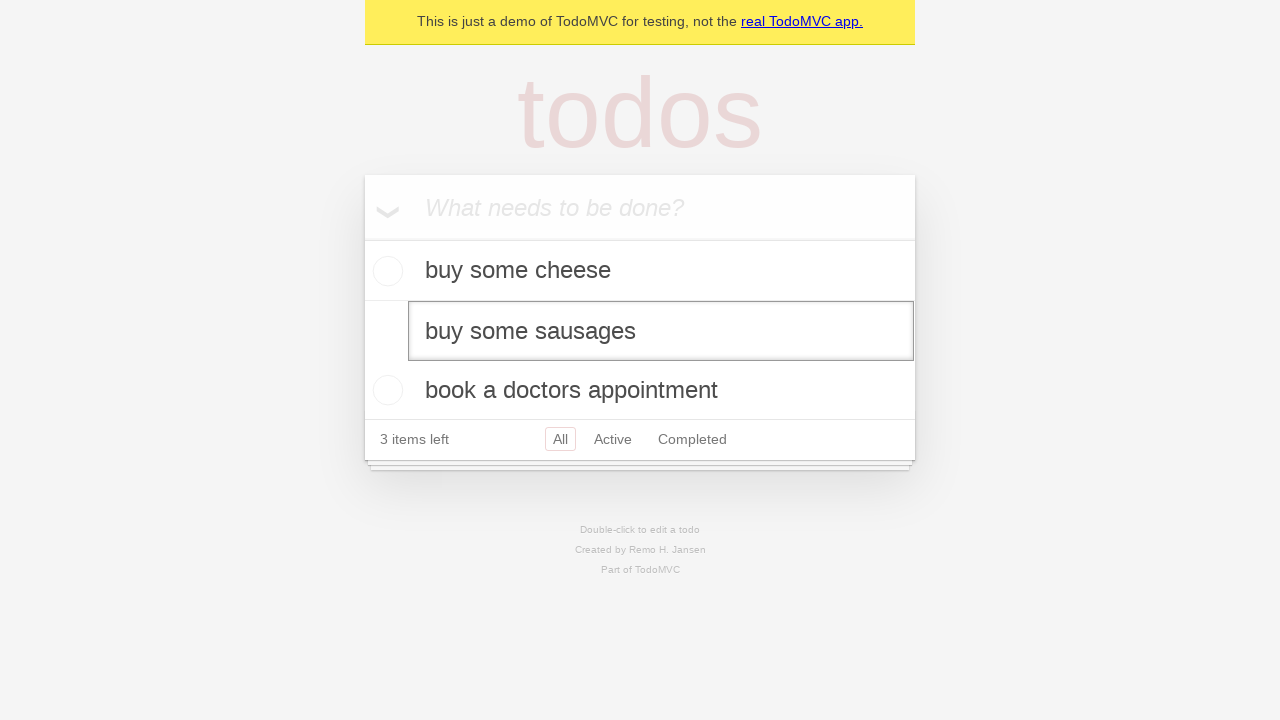

Pressed Enter to save edited todo on internal:testid=[data-testid="todo-item"s] >> nth=1 >> internal:role=textbox[nam
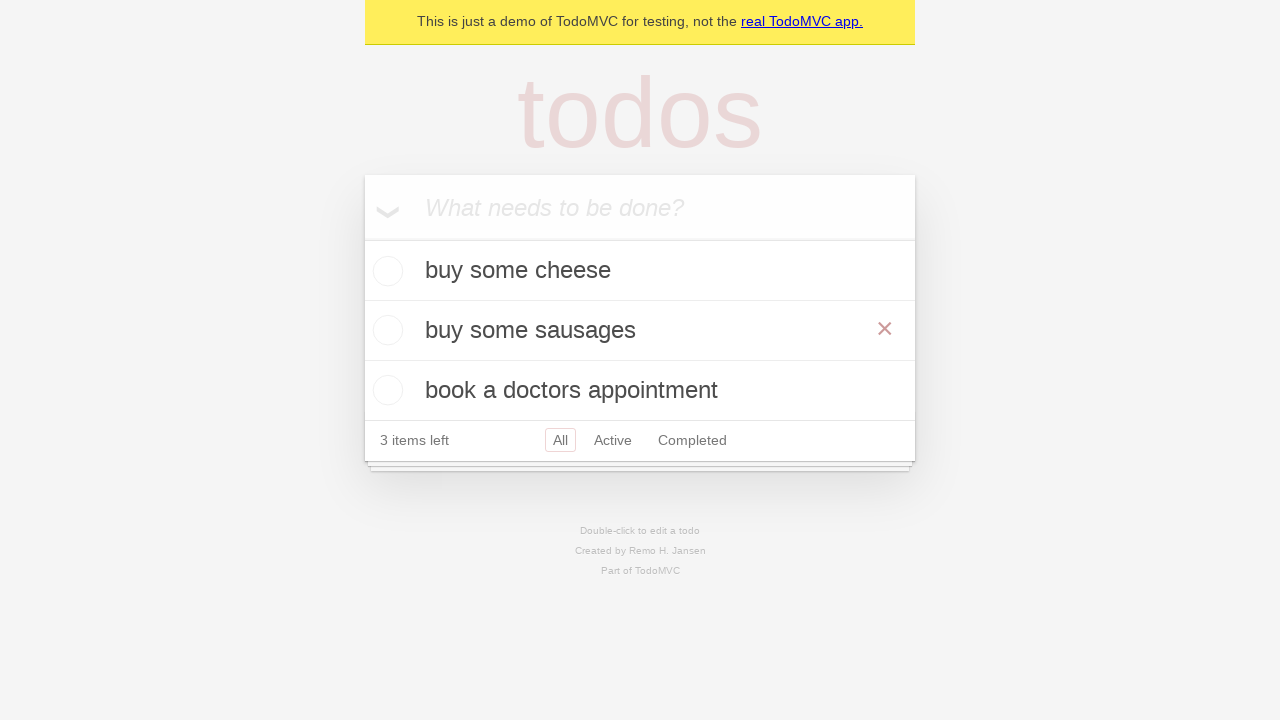

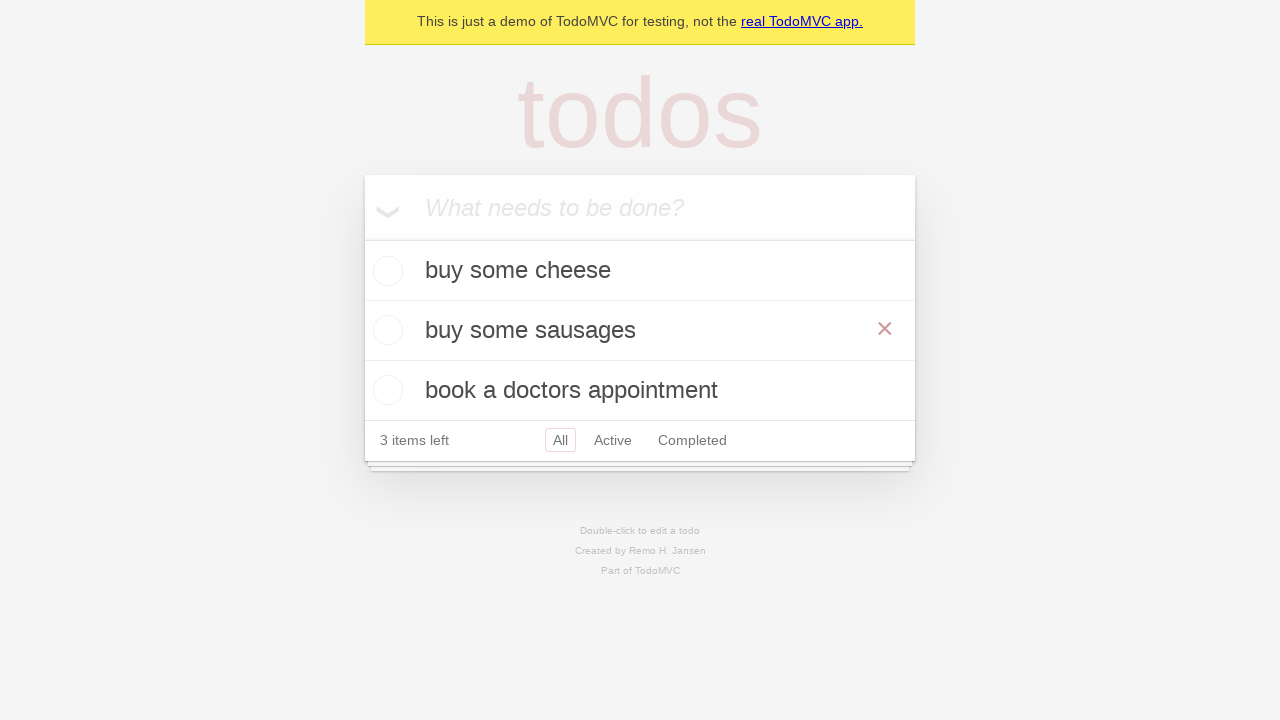